Tests dynamic loading functionality by clicking a start button and waiting for a finish message to appear with the text "Hello World!"

Starting URL: http://the-internet.herokuapp.com/dynamic_loading/2

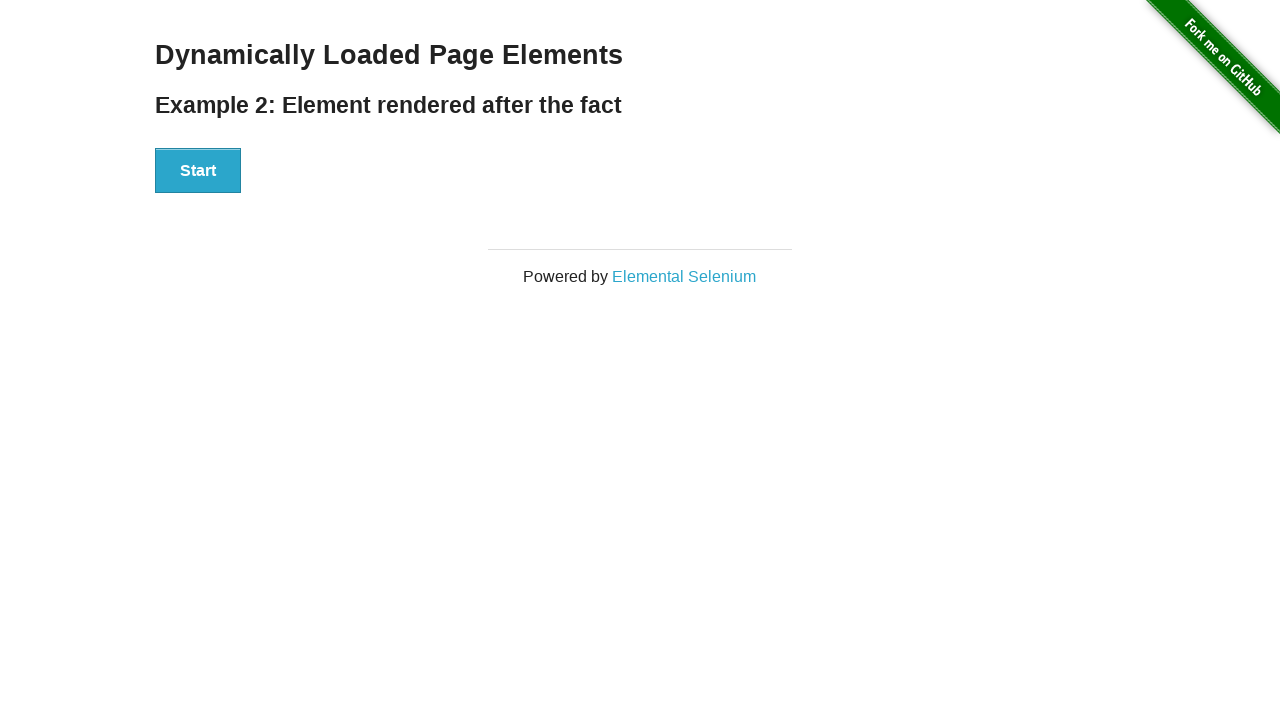

Clicked start button to begin dynamic loading at (198, 171) on #start button
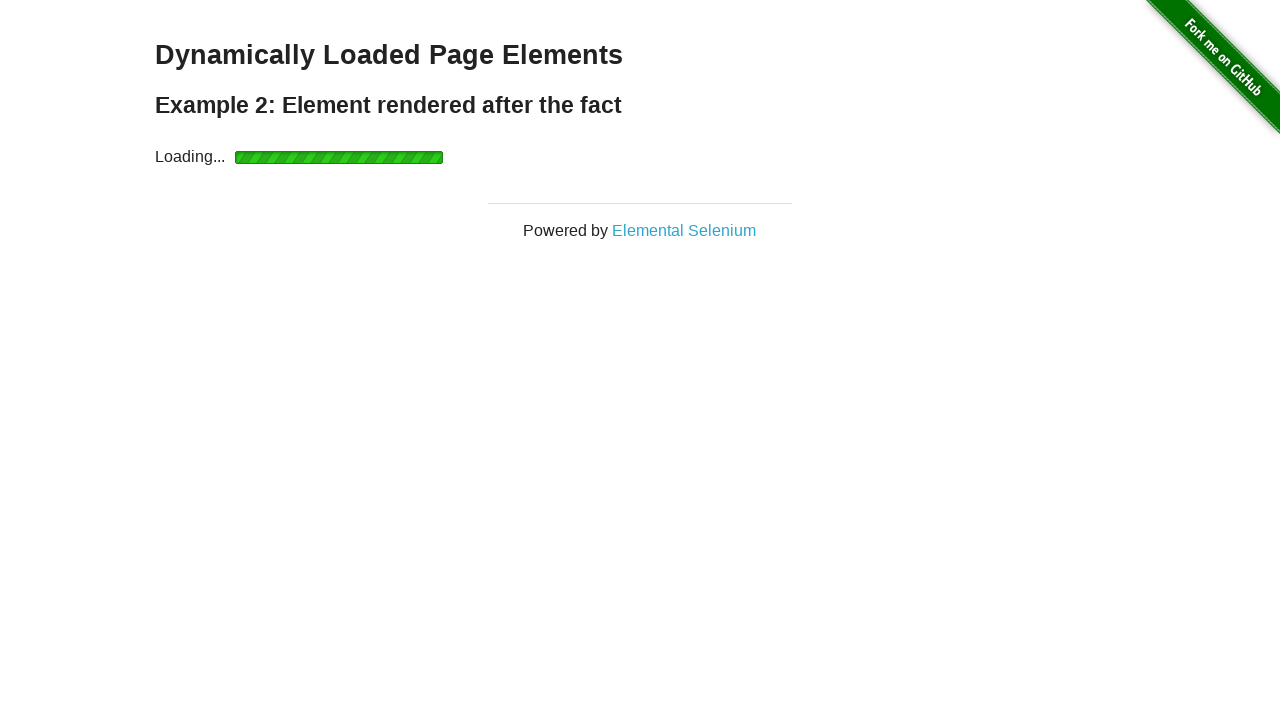

Finish element appeared after dynamic loading completed
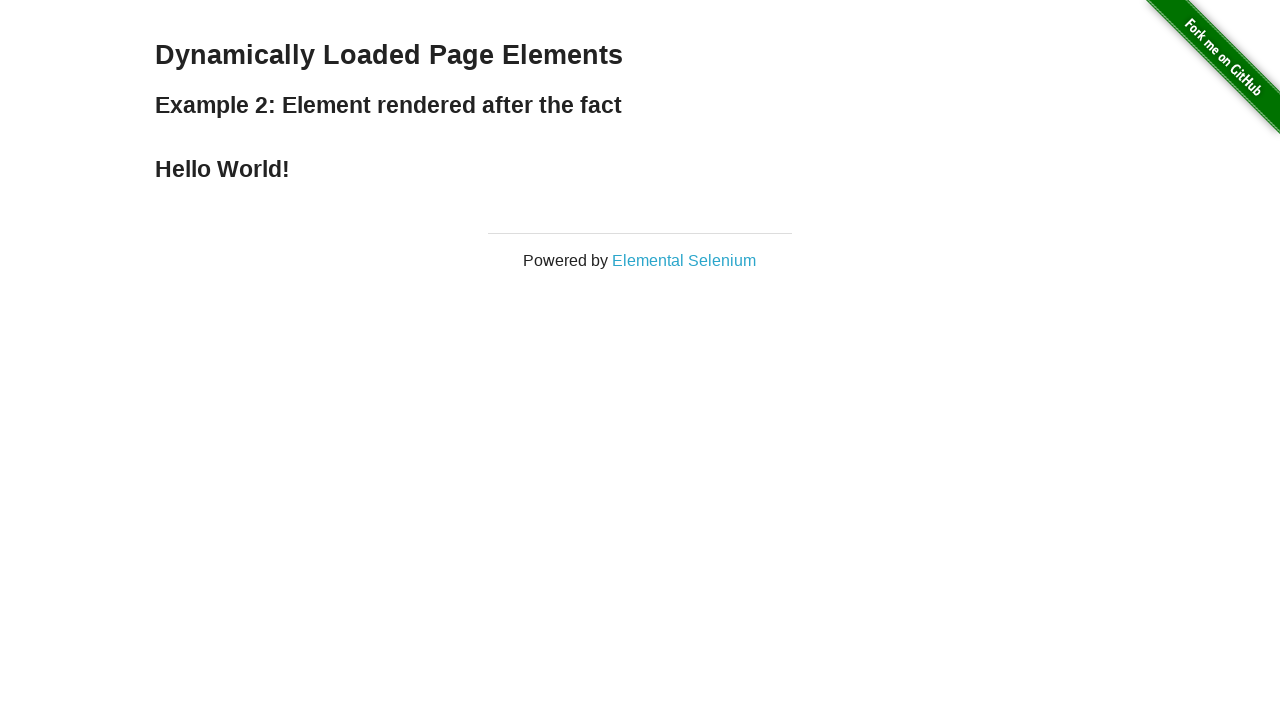

Retrieved finish element text content
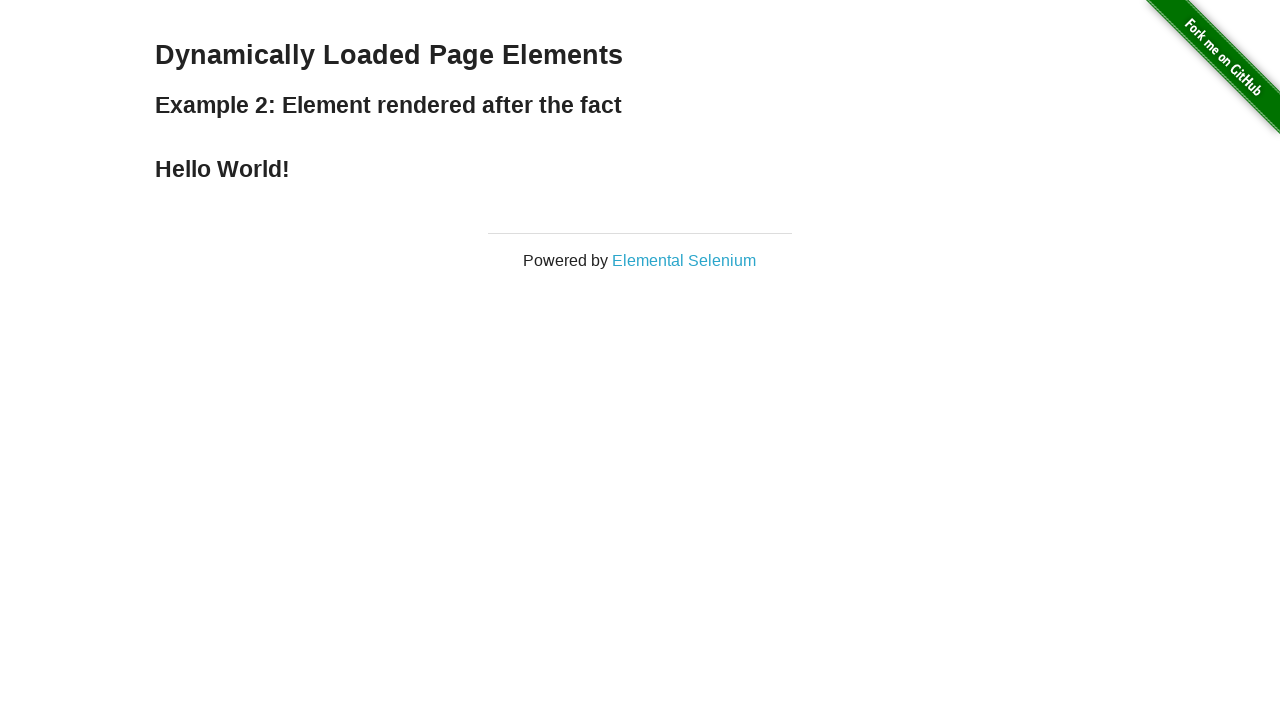

Verified finish text equals 'Hello World!'
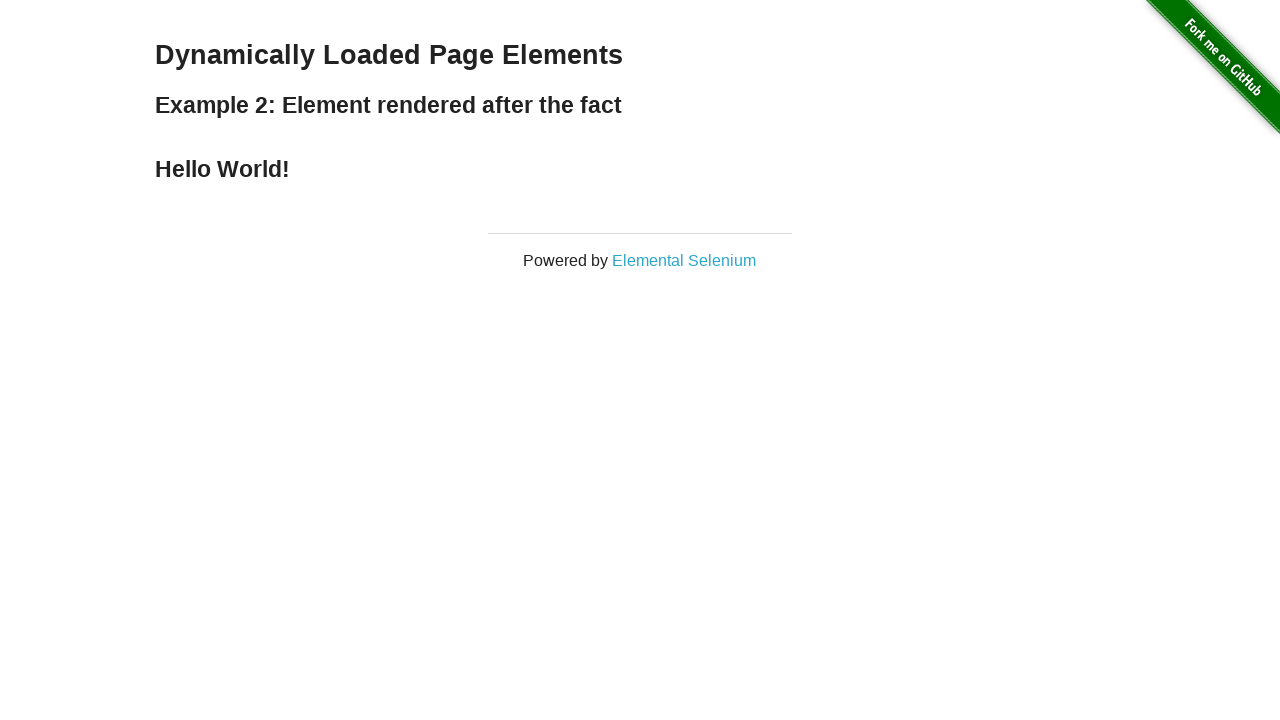

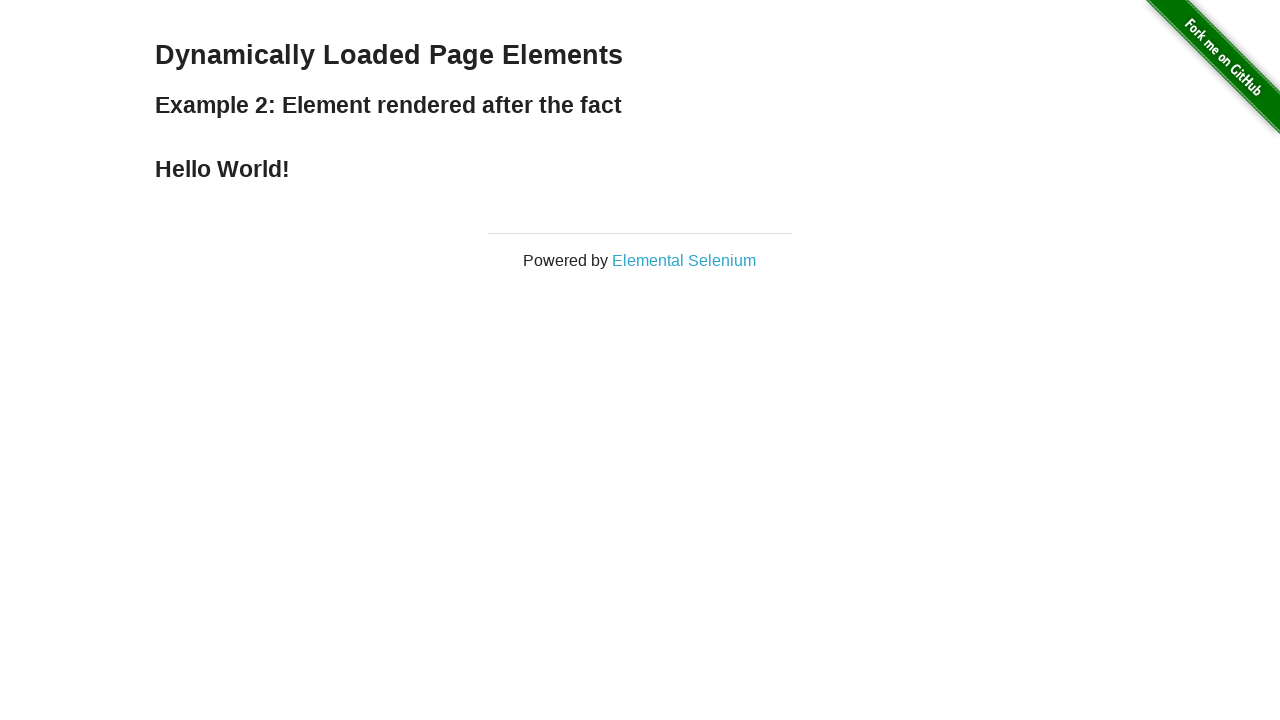